Tests browser alert handling by clicking a button that triggers a confirm dialog, accepting the alert, then solving a math captcha by reading a value from the page, calculating a result using logarithm and sine functions, and submitting the answer.

Starting URL: http://suninjuly.github.io/alert_accept.html

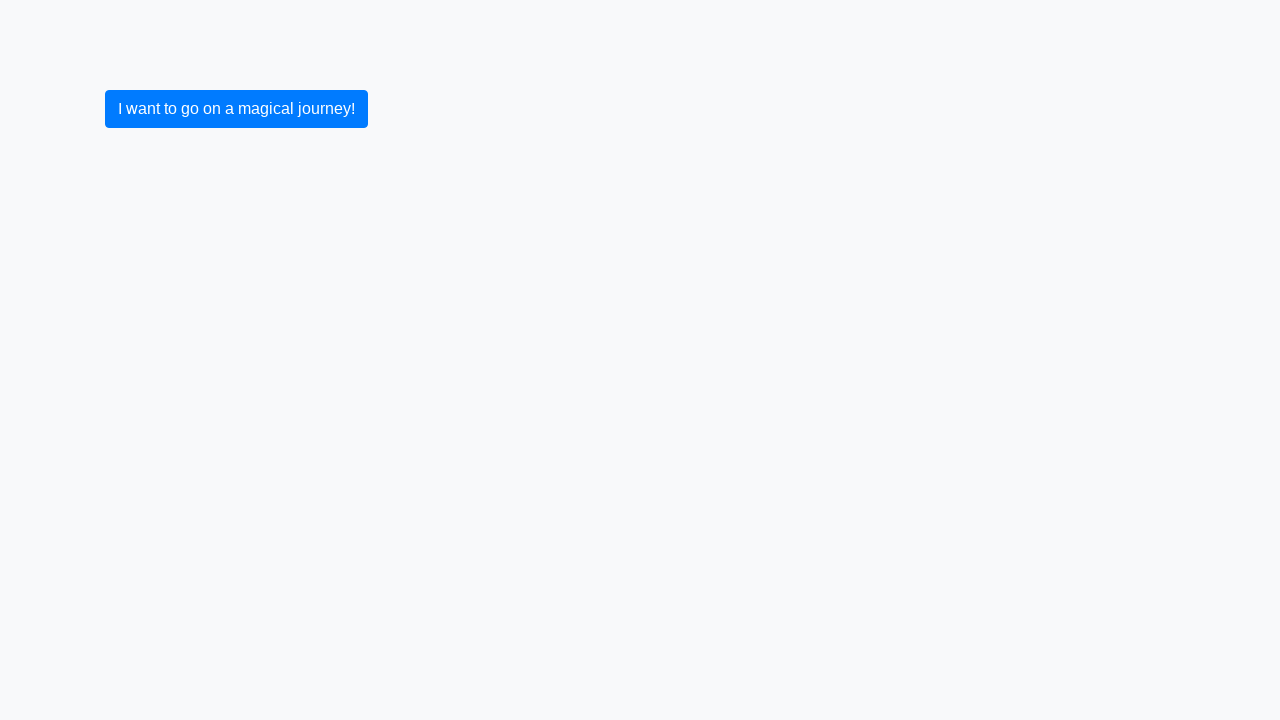

Set up dialog handler to accept confirm dialogs
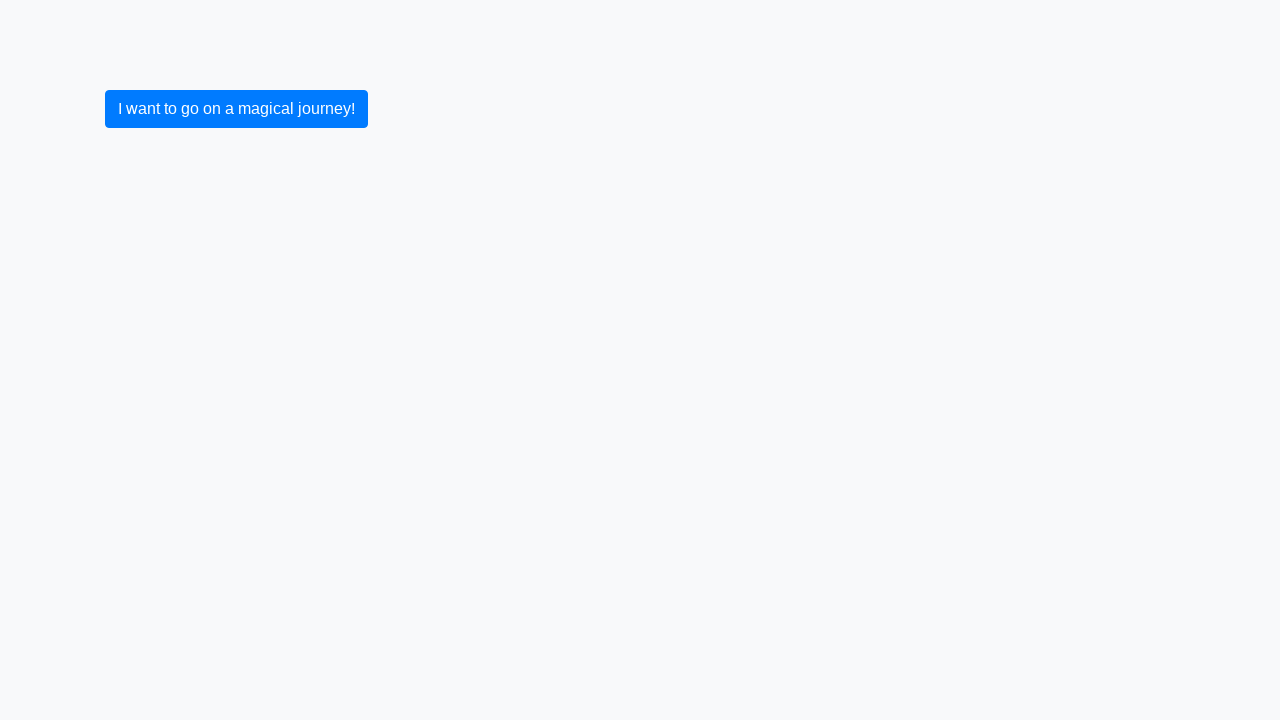

Clicked submit button to trigger alert dialog at (236, 109) on button[type='submit']
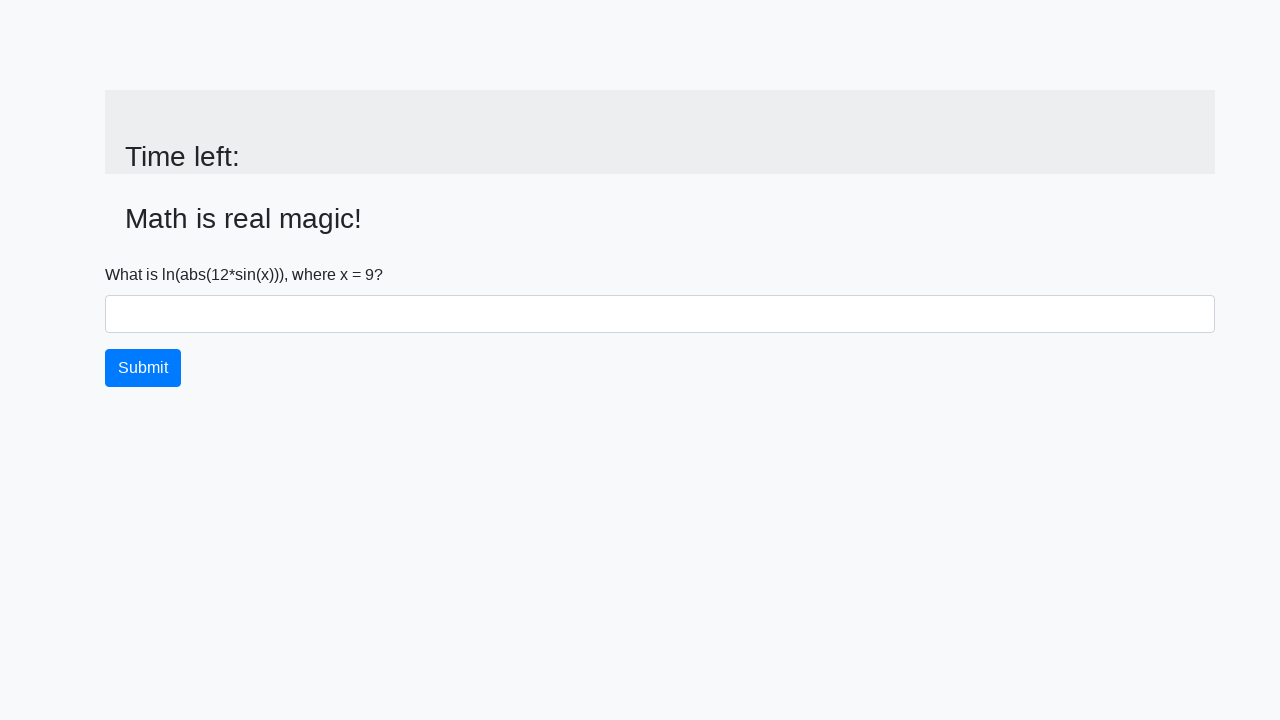

Alert accepted and page updated with input_value element
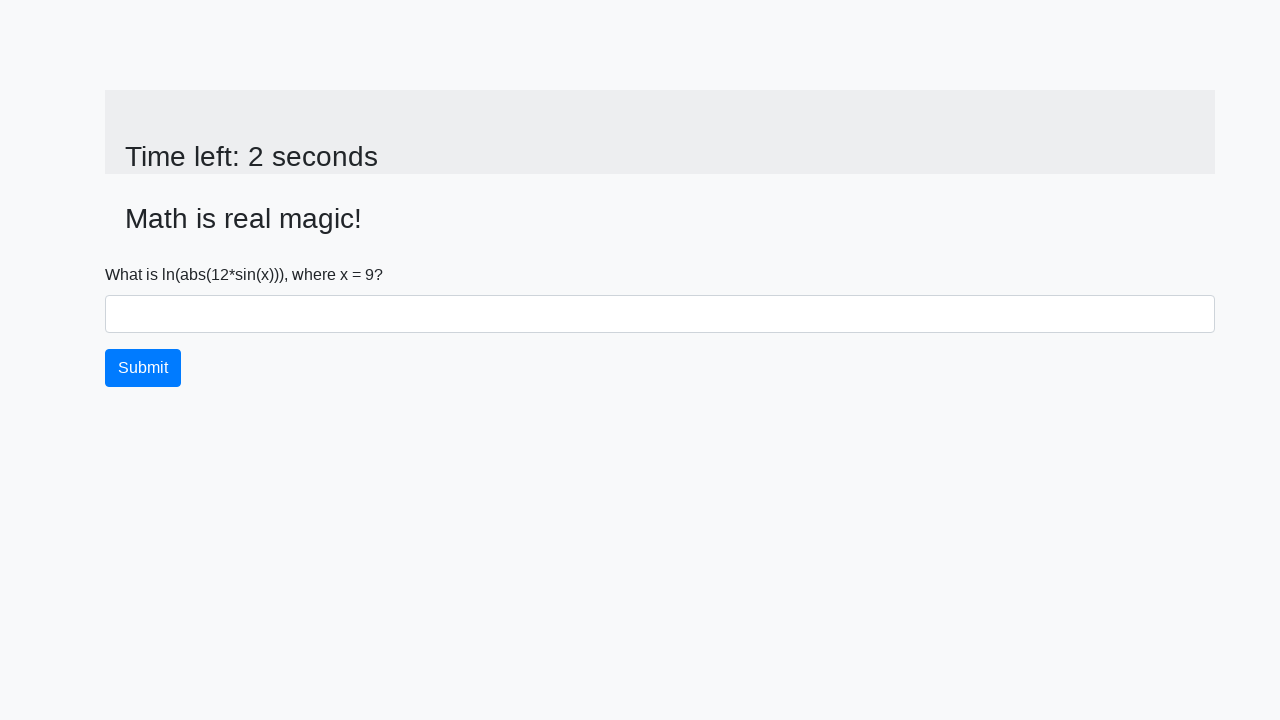

Retrieved captcha input value: 9
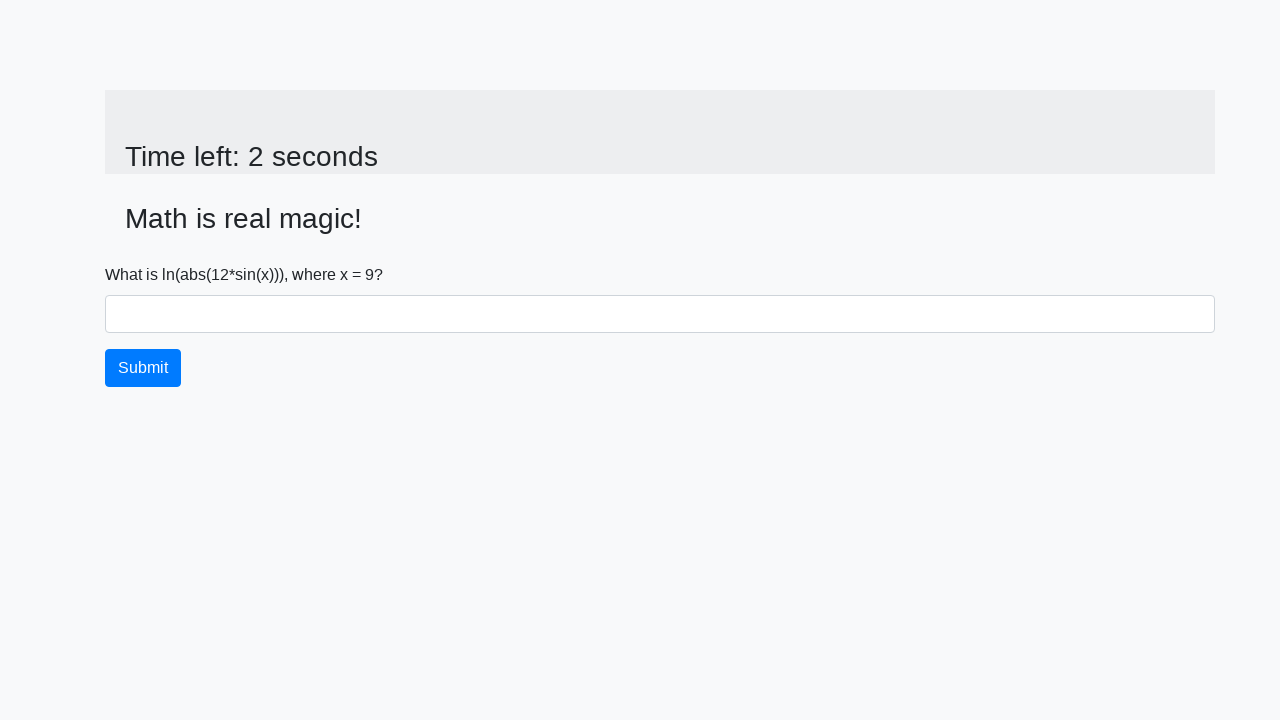

Calculated answer using logarithm and sine functions: 1.5984622643488395
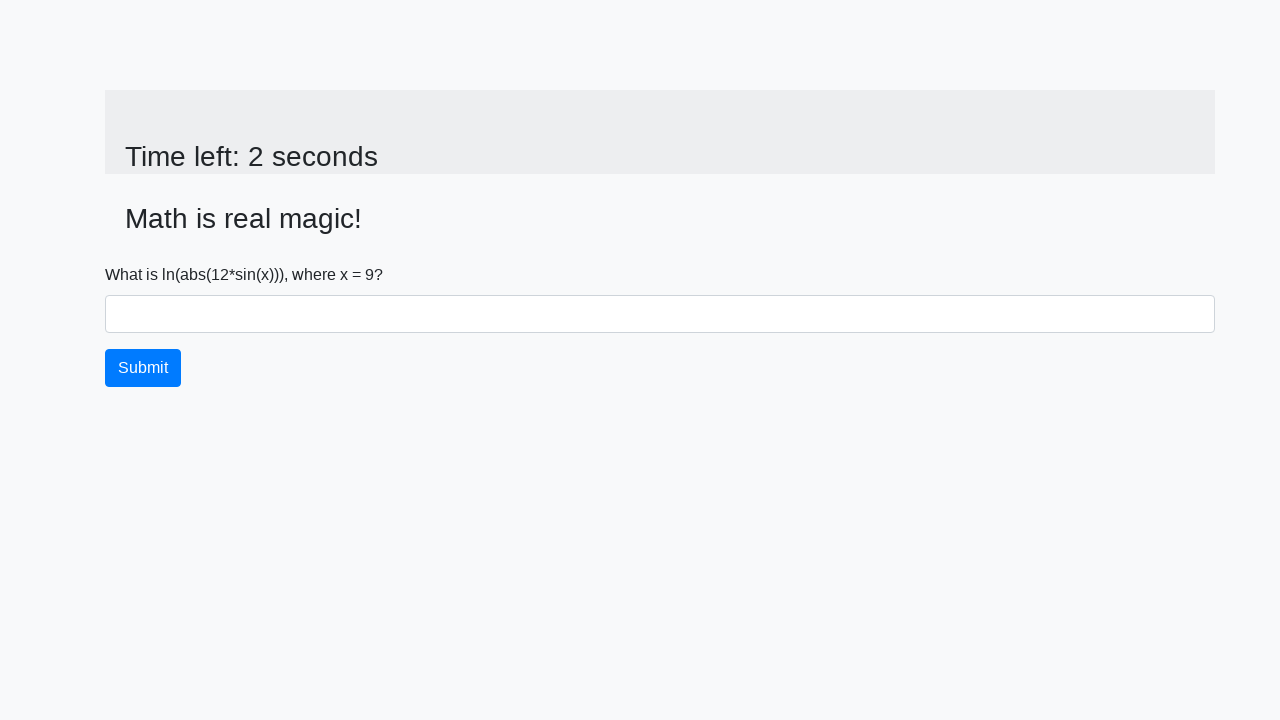

Filled answer field with calculated value: 1.5984622643488395 on input#answer
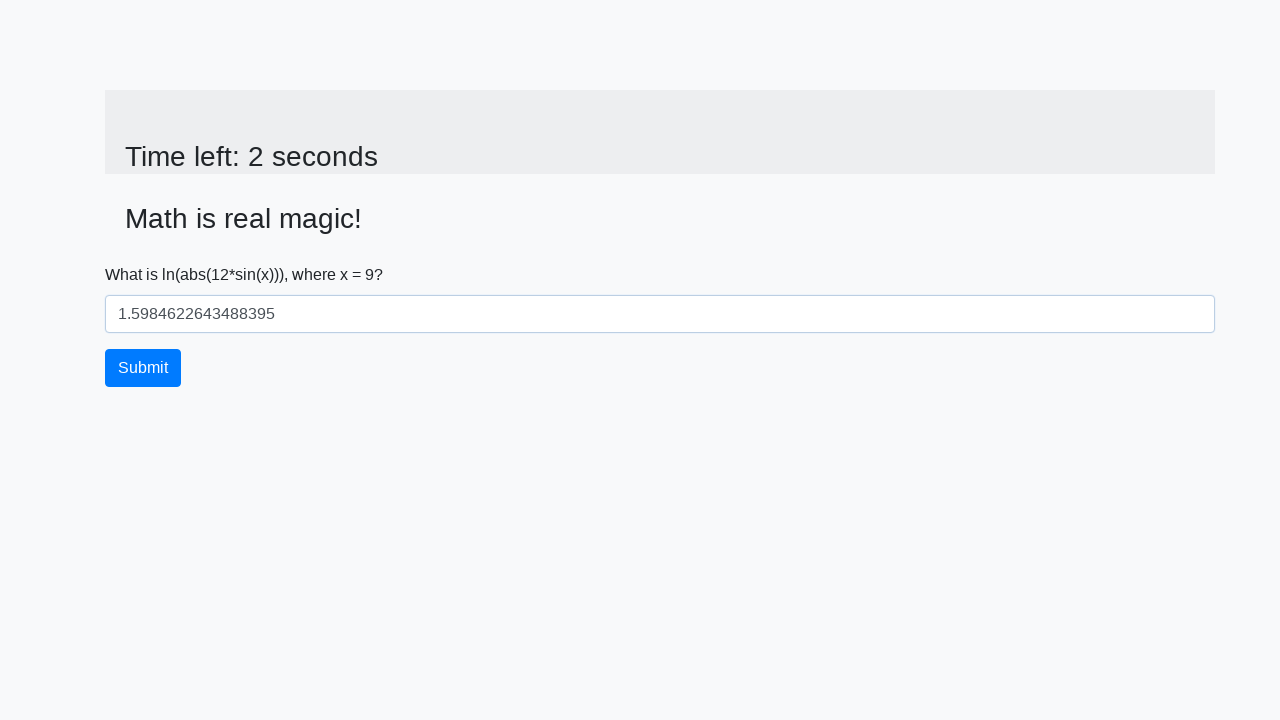

Clicked primary submit button to verify answer at (143, 368) on button.btn-primary
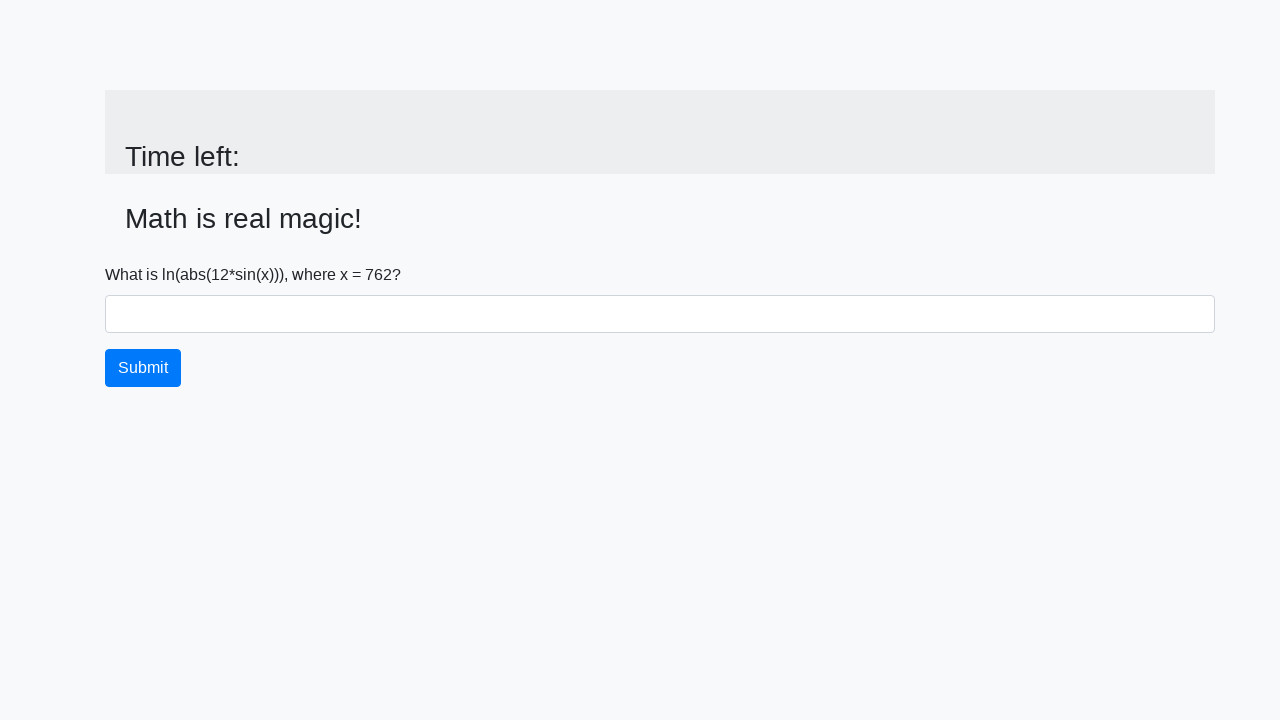

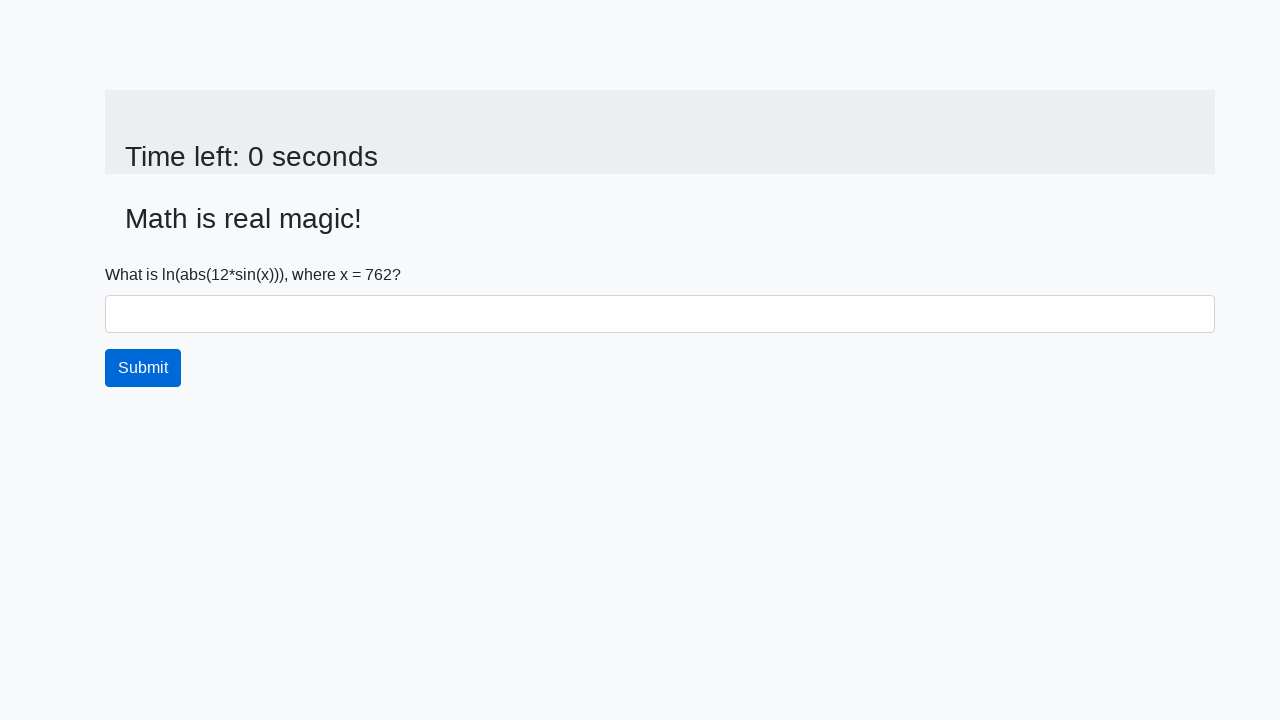